Tests jQuery UI checkbox functionality by switching to an iframe and clicking a checkbox element

Starting URL: https://jqueryui.com/checkboxradio/

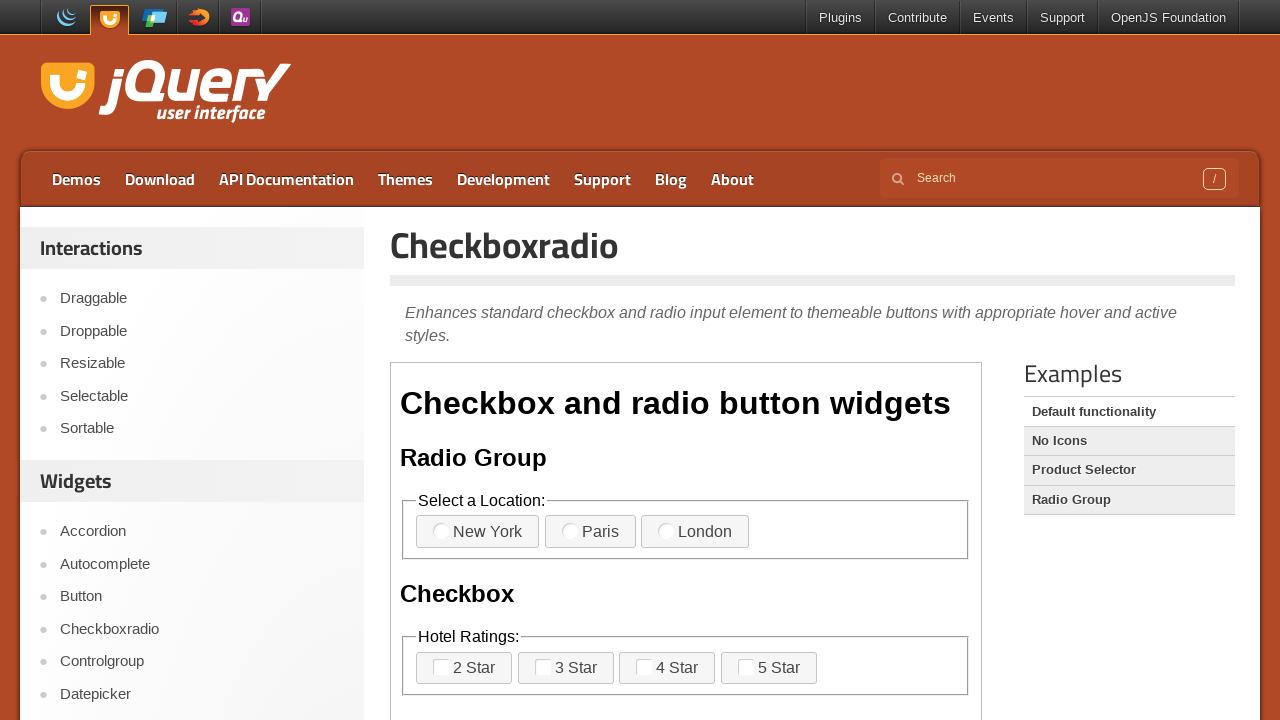

Located the first iframe containing the checkbox demo
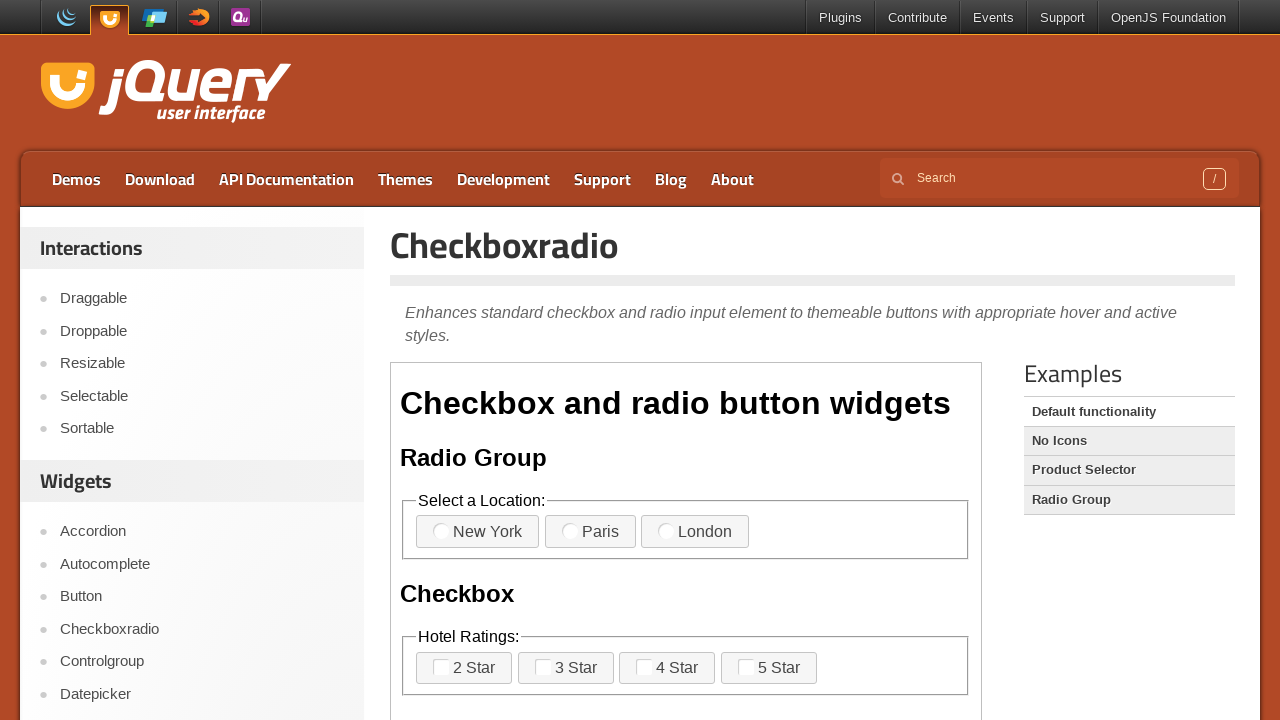

Located the first checkbox element with ui-checkboxradio-icon-space class
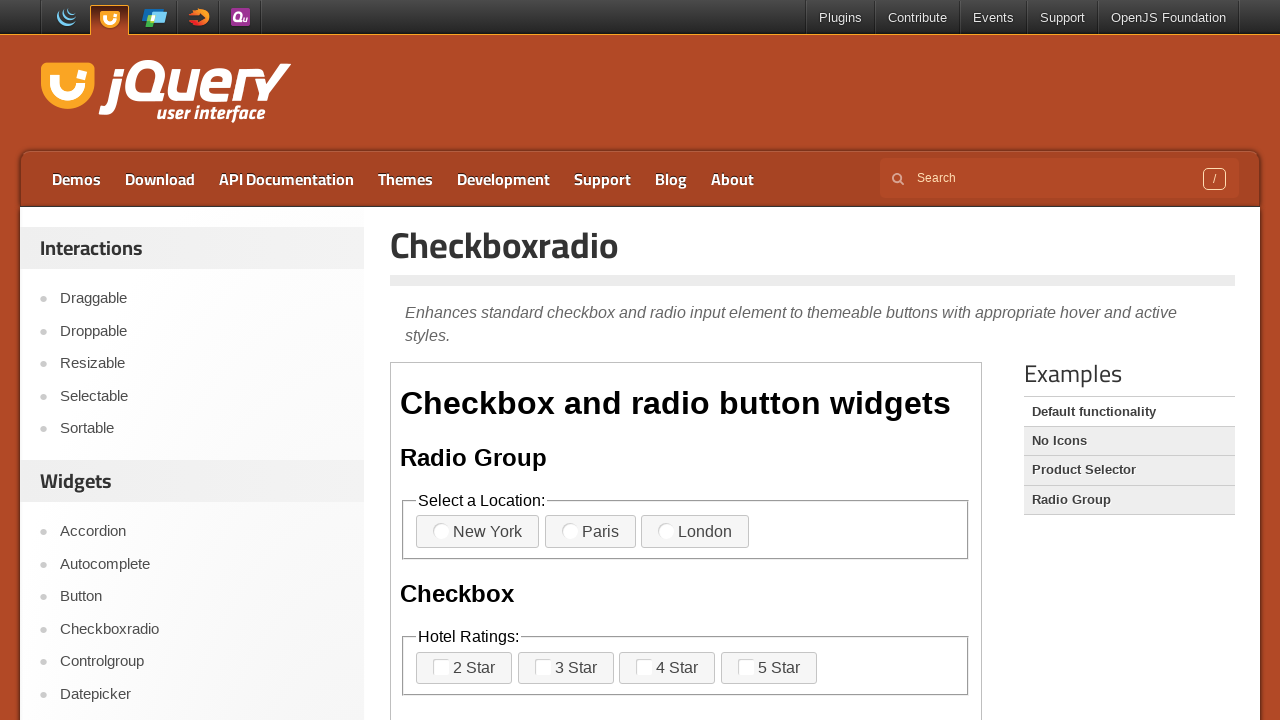

Clicked the first checkbox to toggle its state at (451, 532) on iframe >> nth=0 >> internal:control=enter-frame >> (//span[@class = 'ui-checkbox
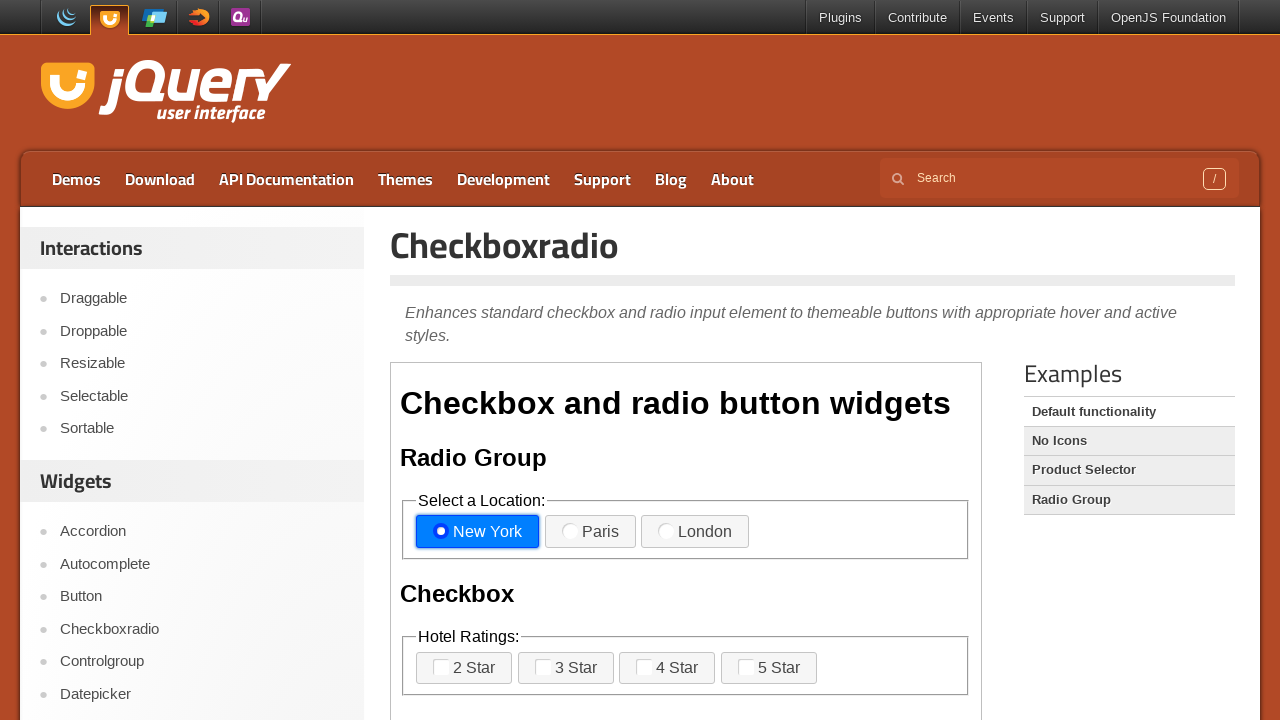

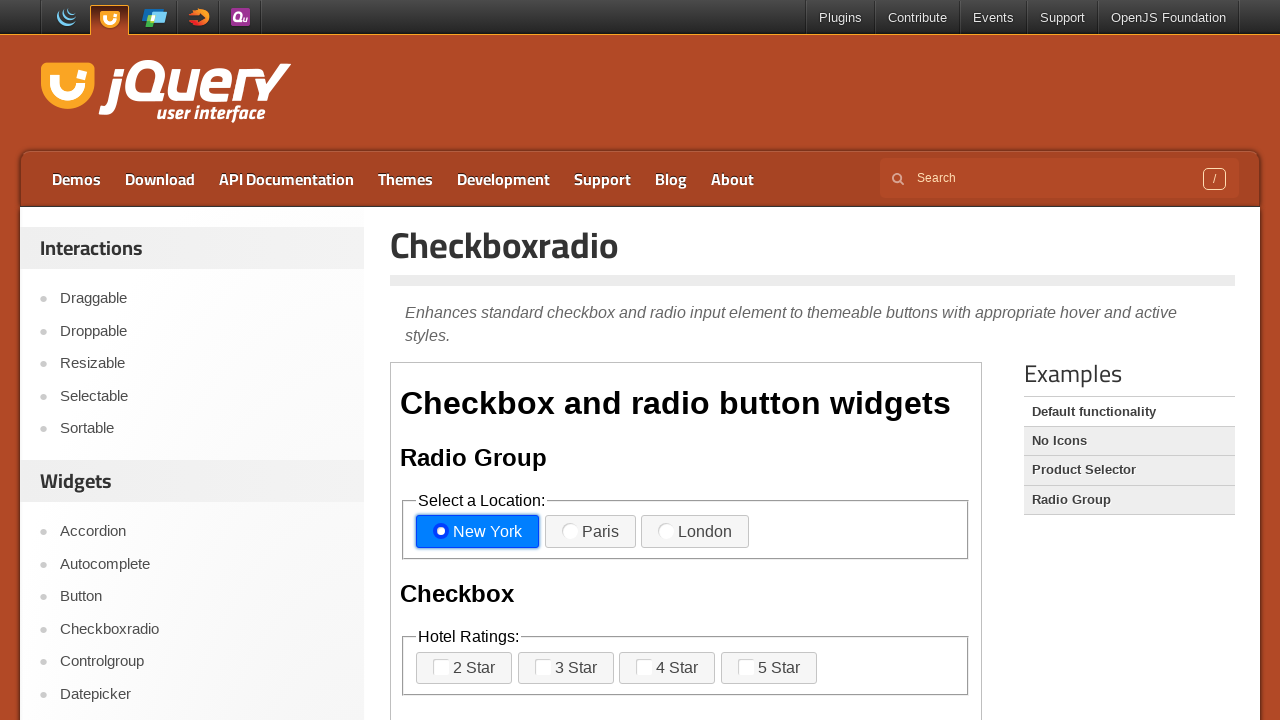